Navigates to Flipkart homepage and verifies the page loads by checking the title

Starting URL: https://www.flipkart.com/

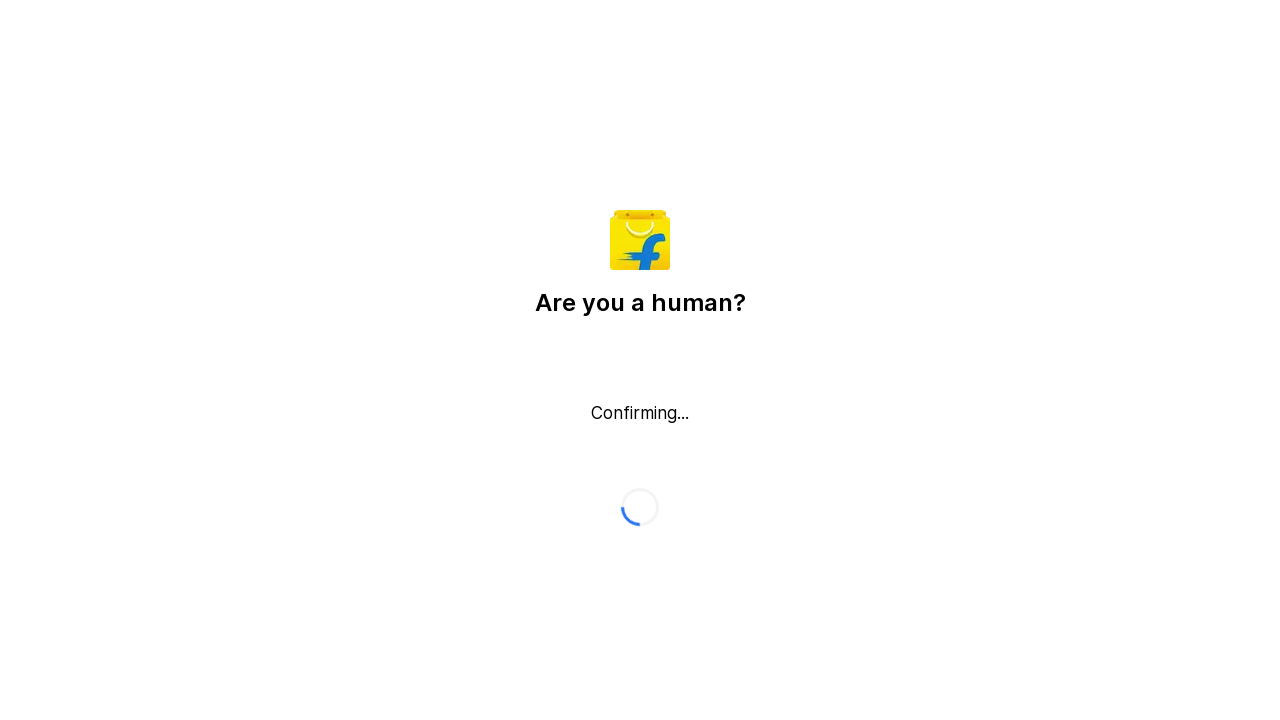

Navigated to Flipkart homepage
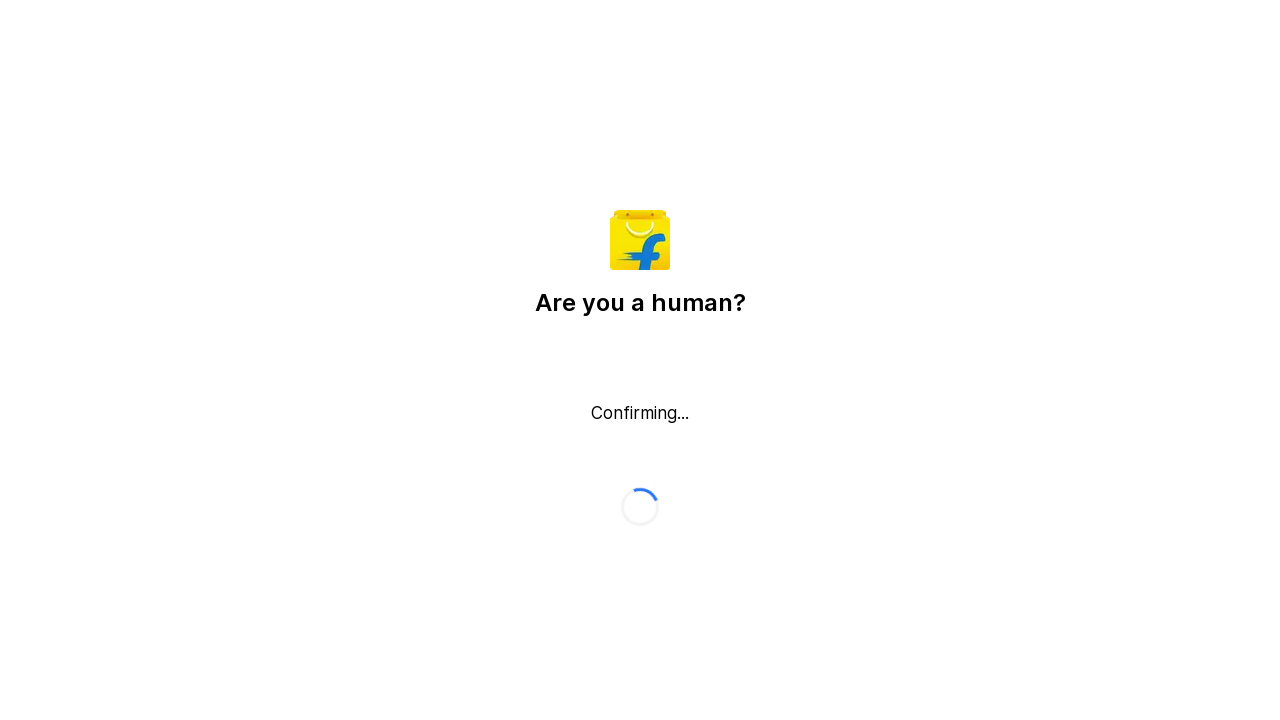

Page reached domcontentloaded state
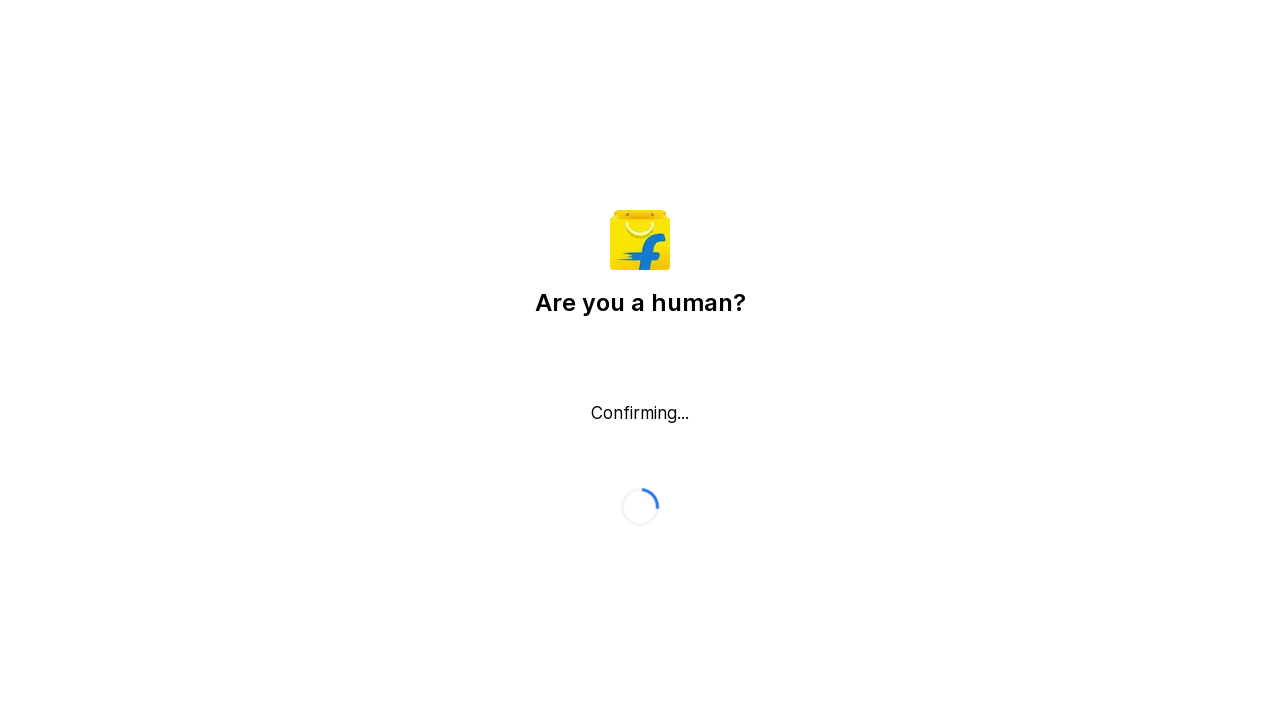

Verified page title is not empty - page loaded successfully
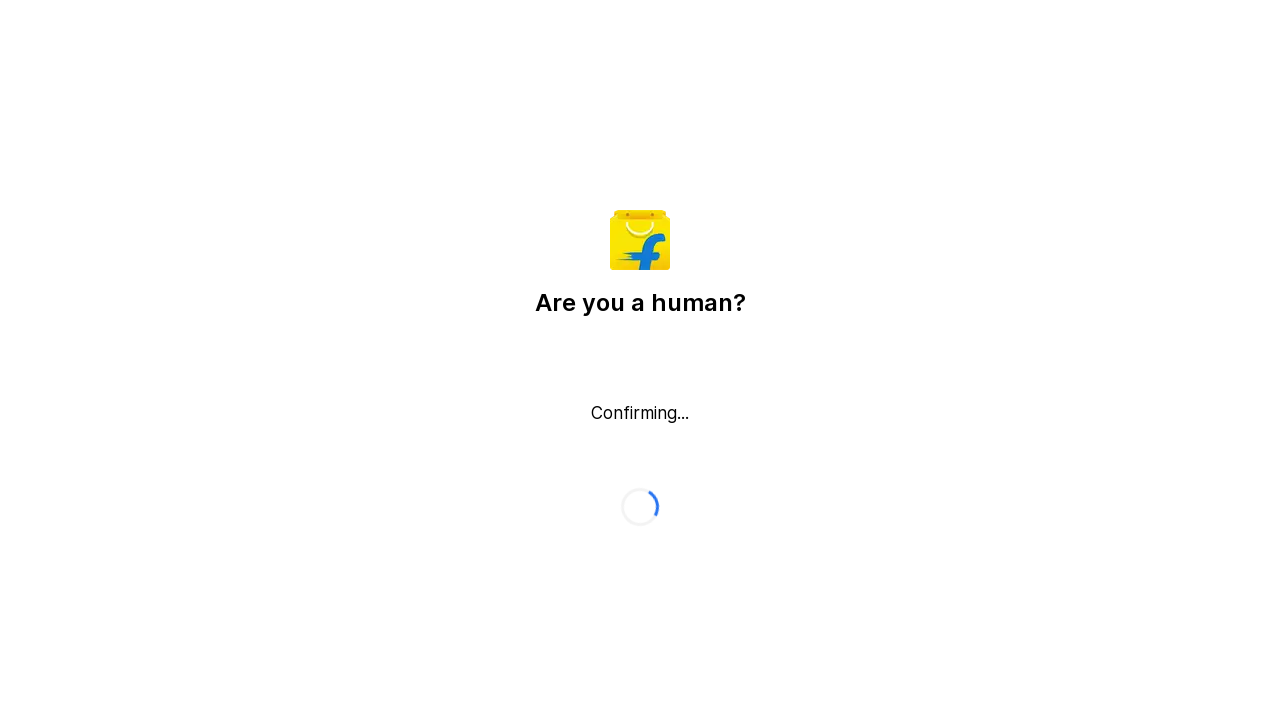

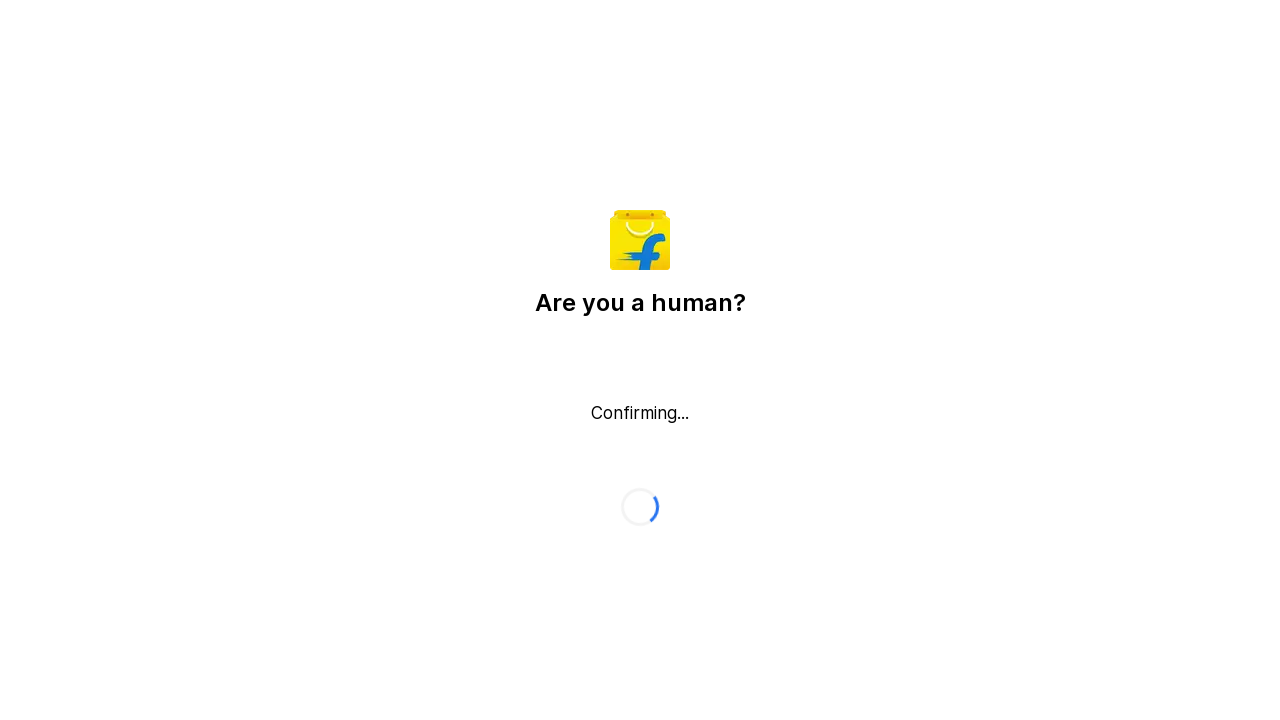